Tests a slow calculator web app by clearing the delay field, entering two numbers, clicking the addition operator, and verifying the result appears on screen

Starting URL: https://bonigarcia.dev/selenium-webdriver-java/slow-calculator.html

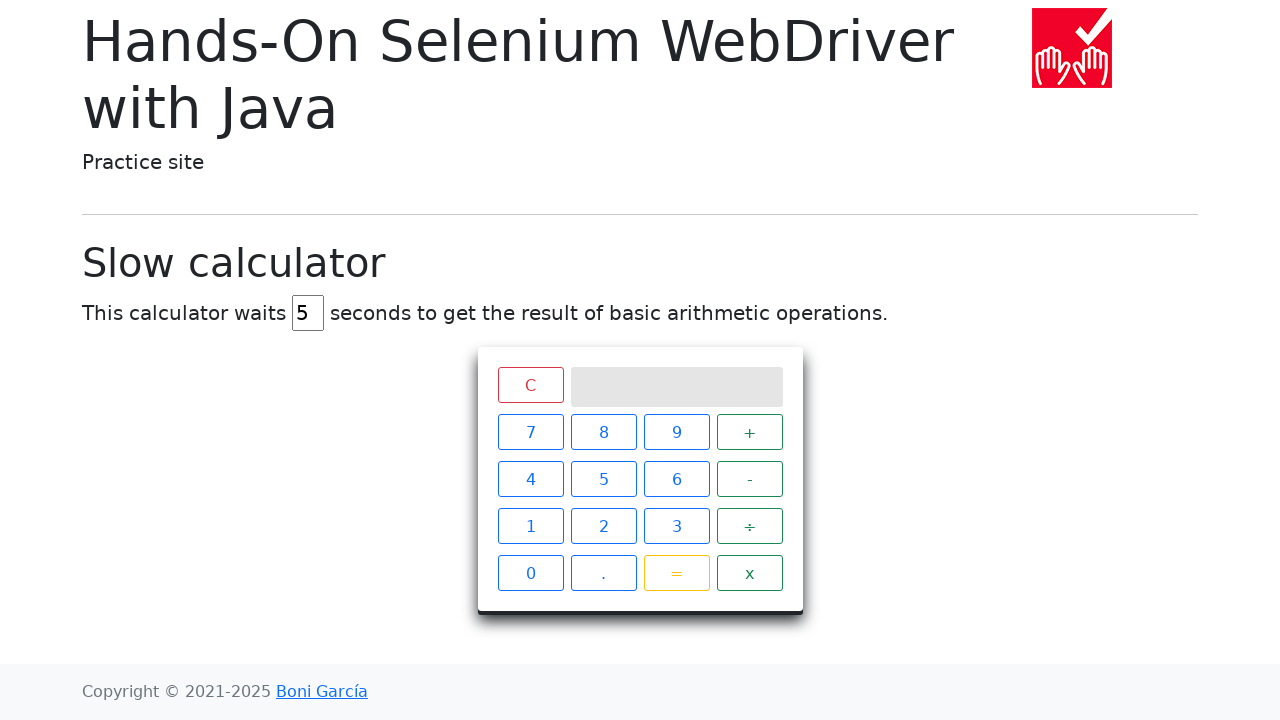

Cleared delay field and set to 0 on #delay
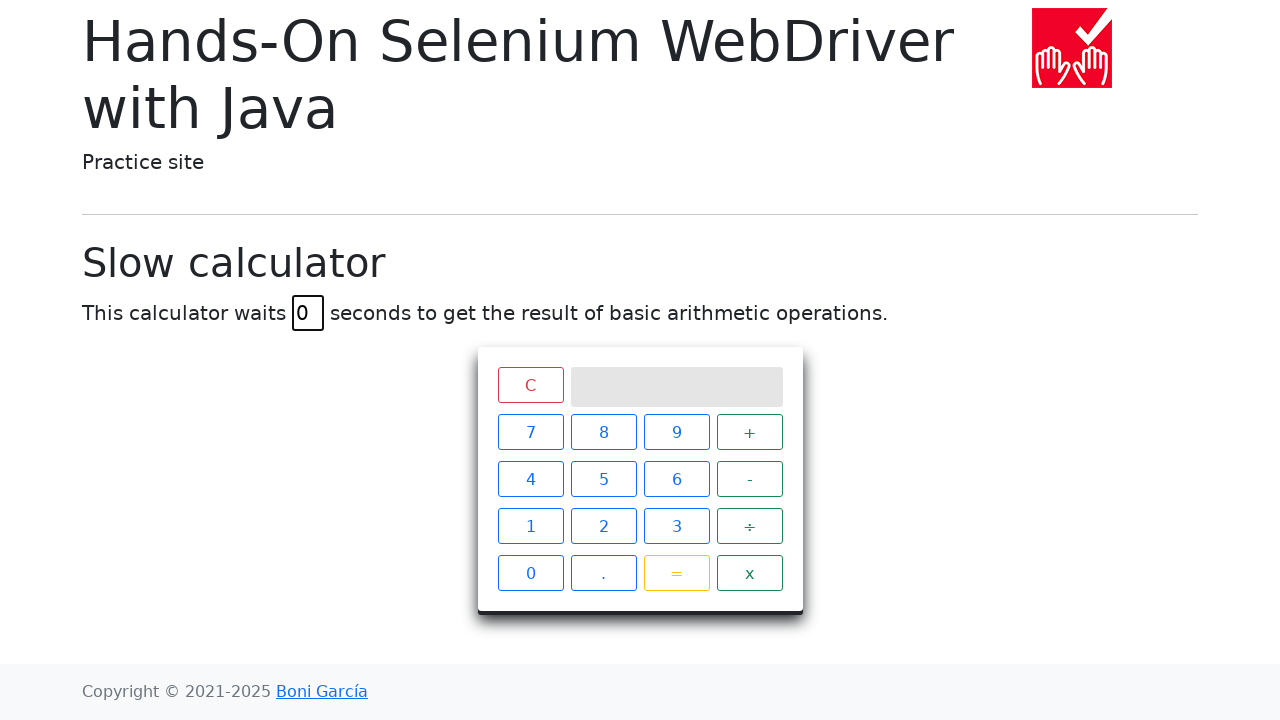

Clicked first operand (4) at (530, 479) on xpath=//span[contains(@class, 'btn-outline-primary') and text() = '4']
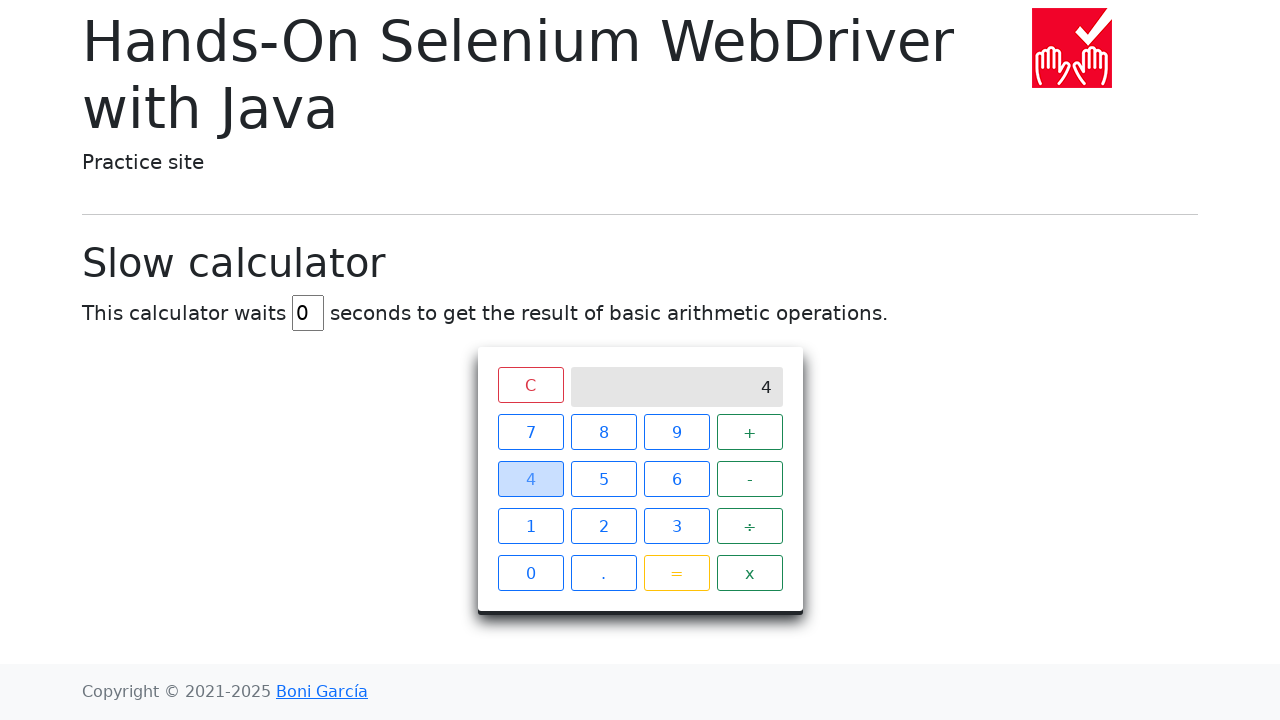

Clicked addition operator at (750, 432) on xpath=//span[contains(@class, 'operator') and text() = '+']
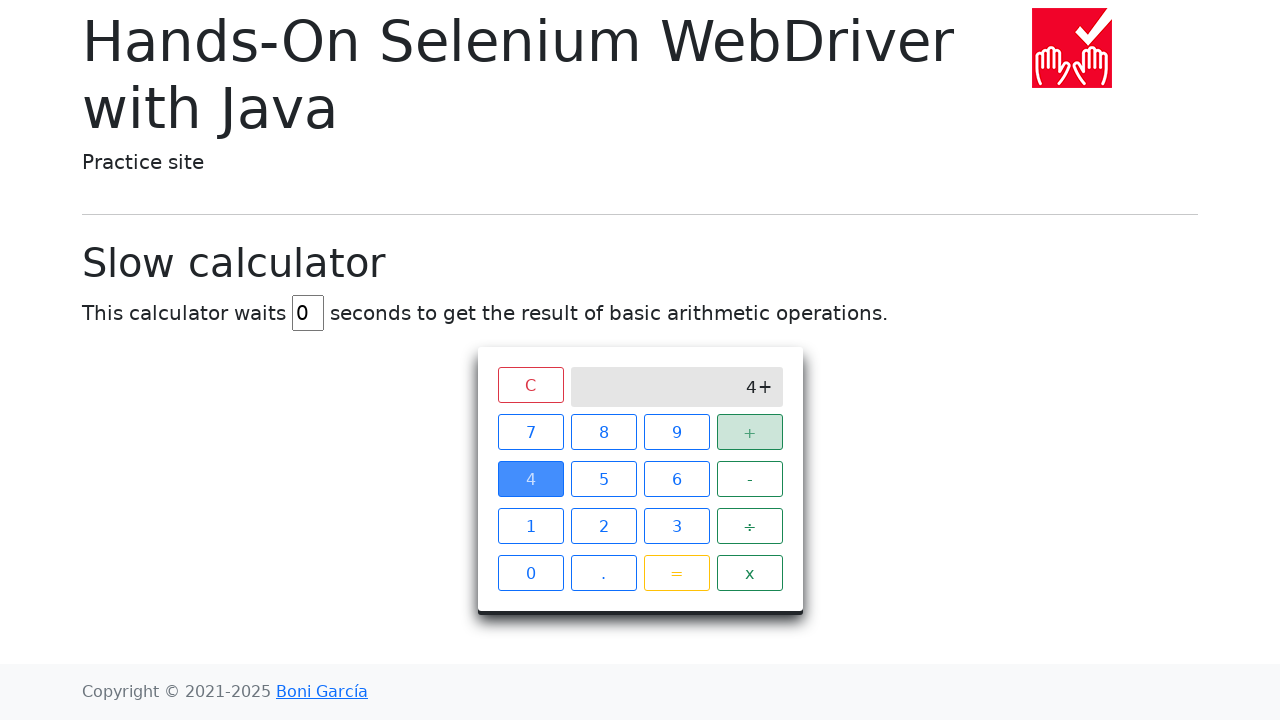

Clicked second operand (7) at (530, 432) on xpath=//span[contains(@class, 'btn-outline-primary') and text() = '7']
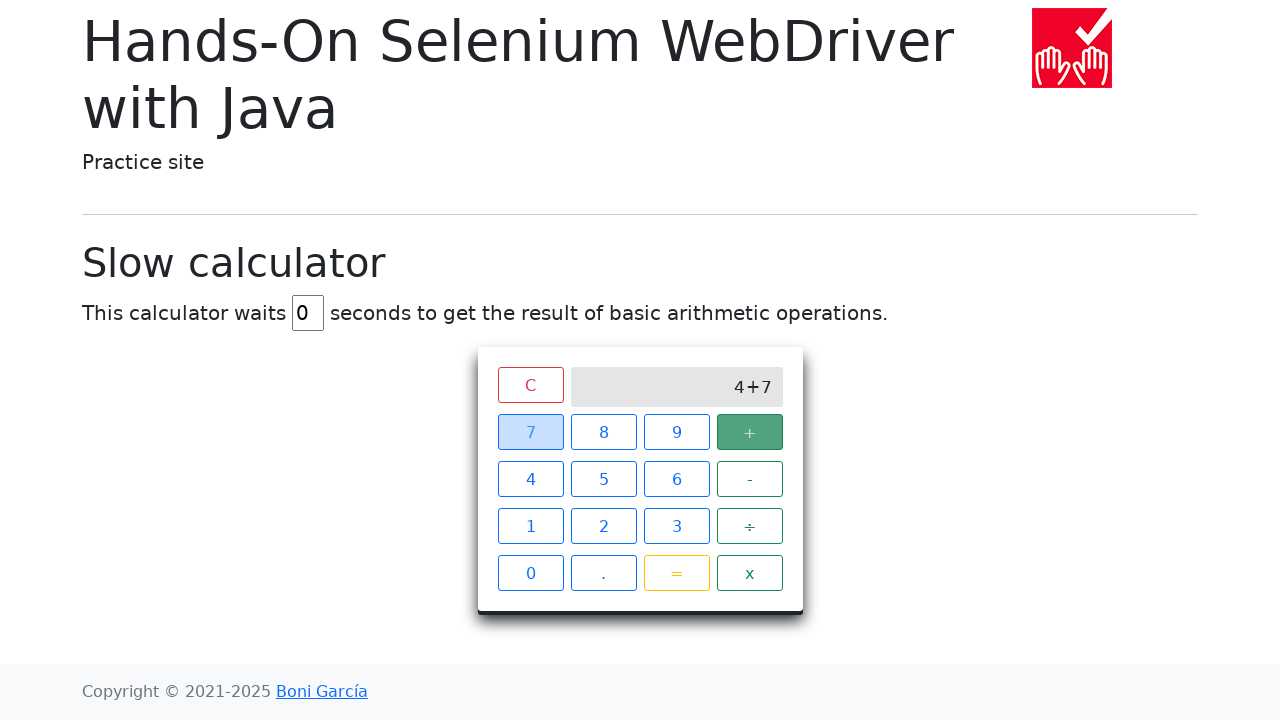

Clicked equals sign at (676, 573) on xpath=//span[contains(@class, 'btn-outline-warning') and text() = '=']
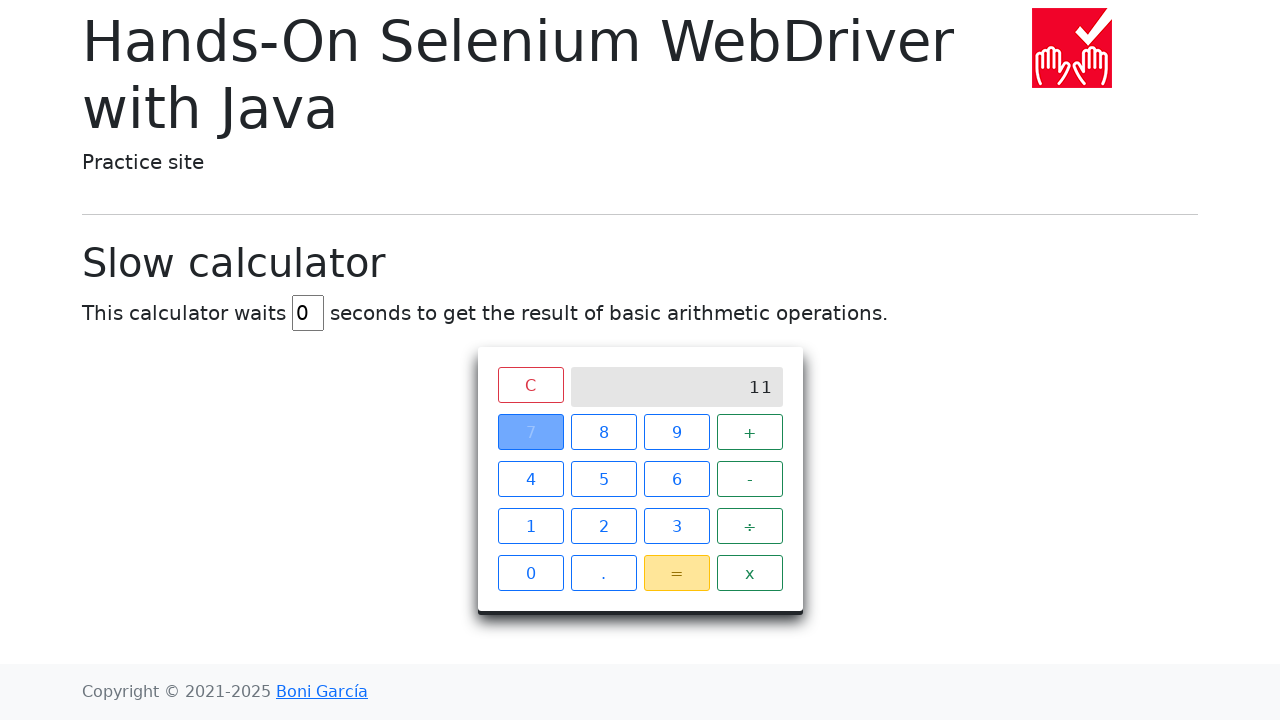

Result (11) appeared on screen
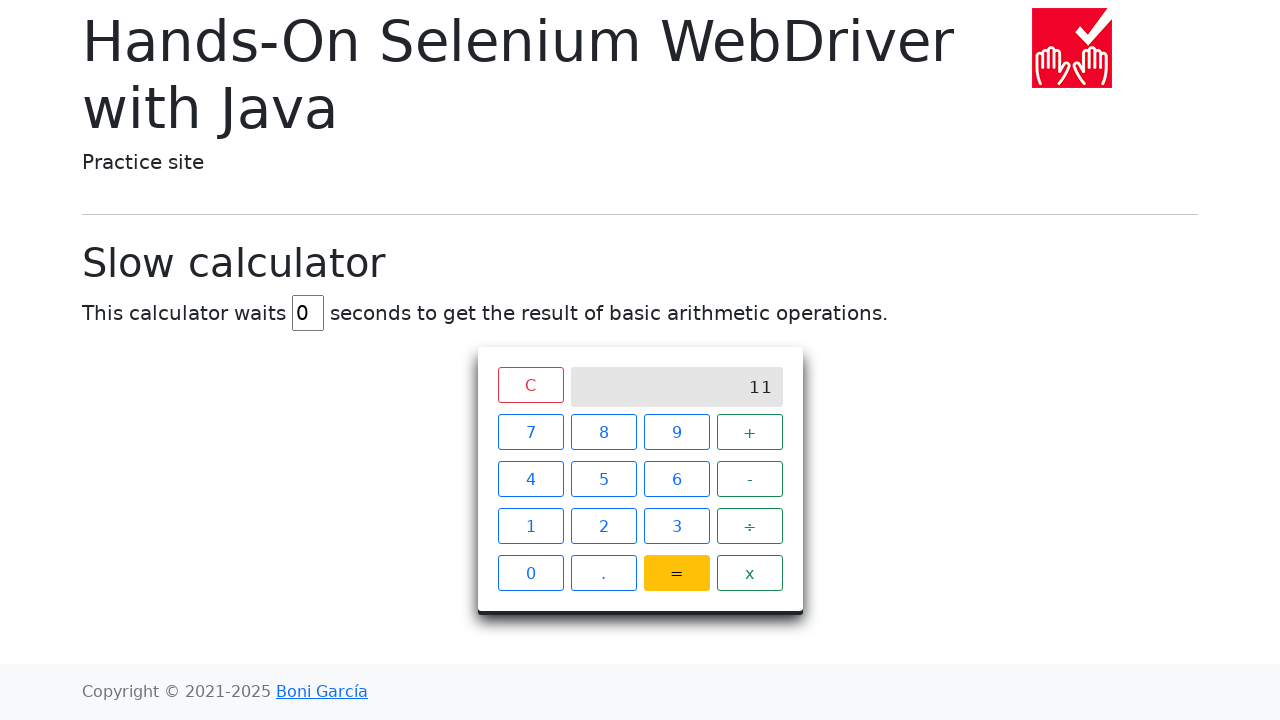

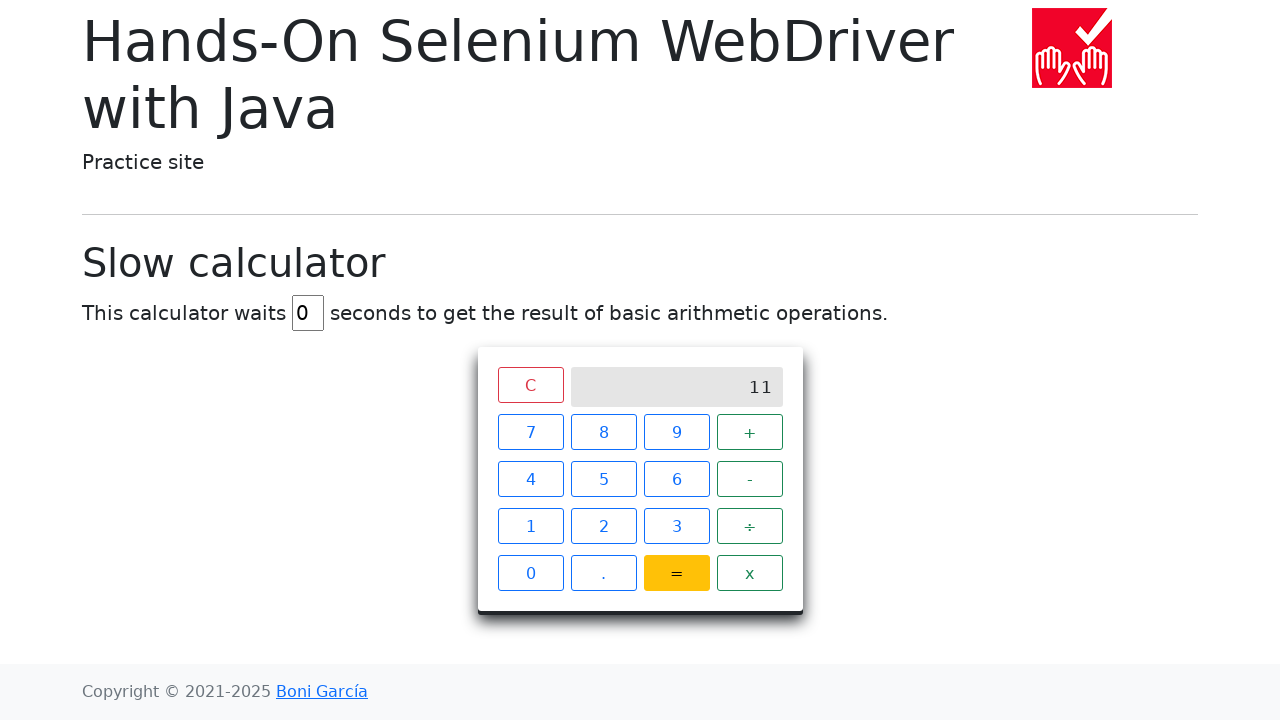